Tests interaction with dynamically appearing element on the dynamic properties page

Starting URL: https://demoqa.com/dynamic-properties

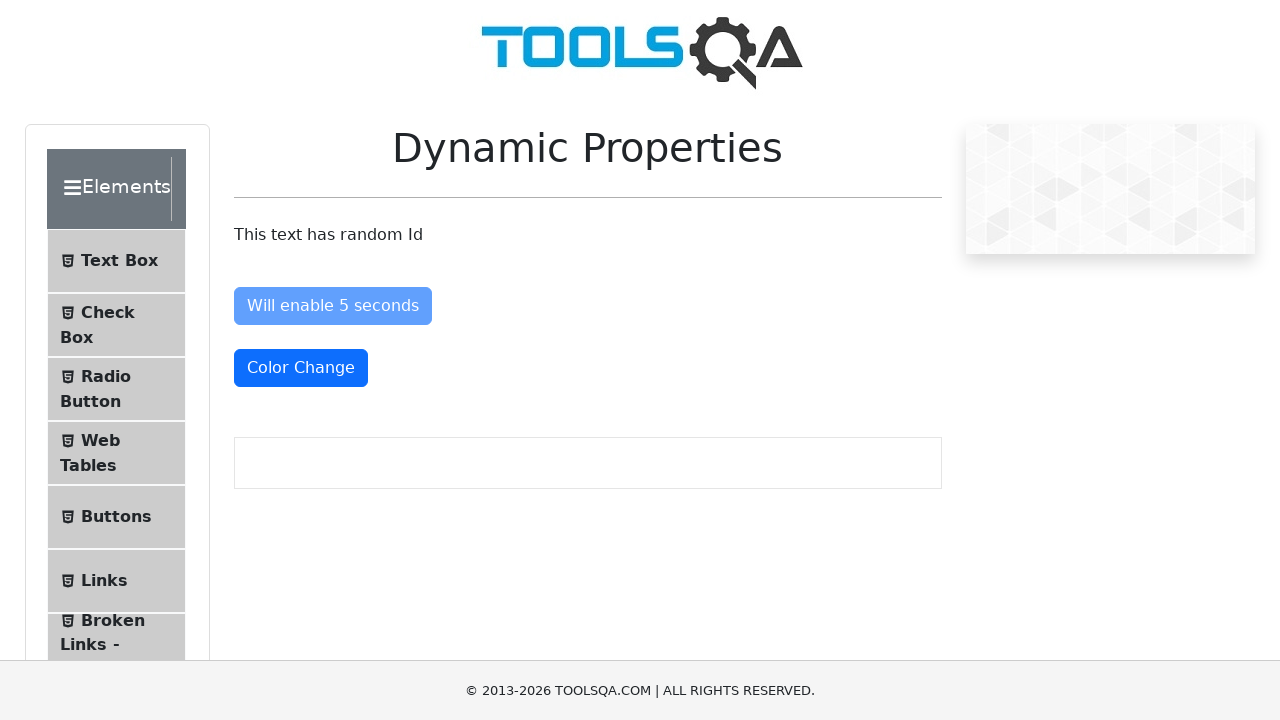

Waited for dynamically appearing element to become visible (timeout: 10s)
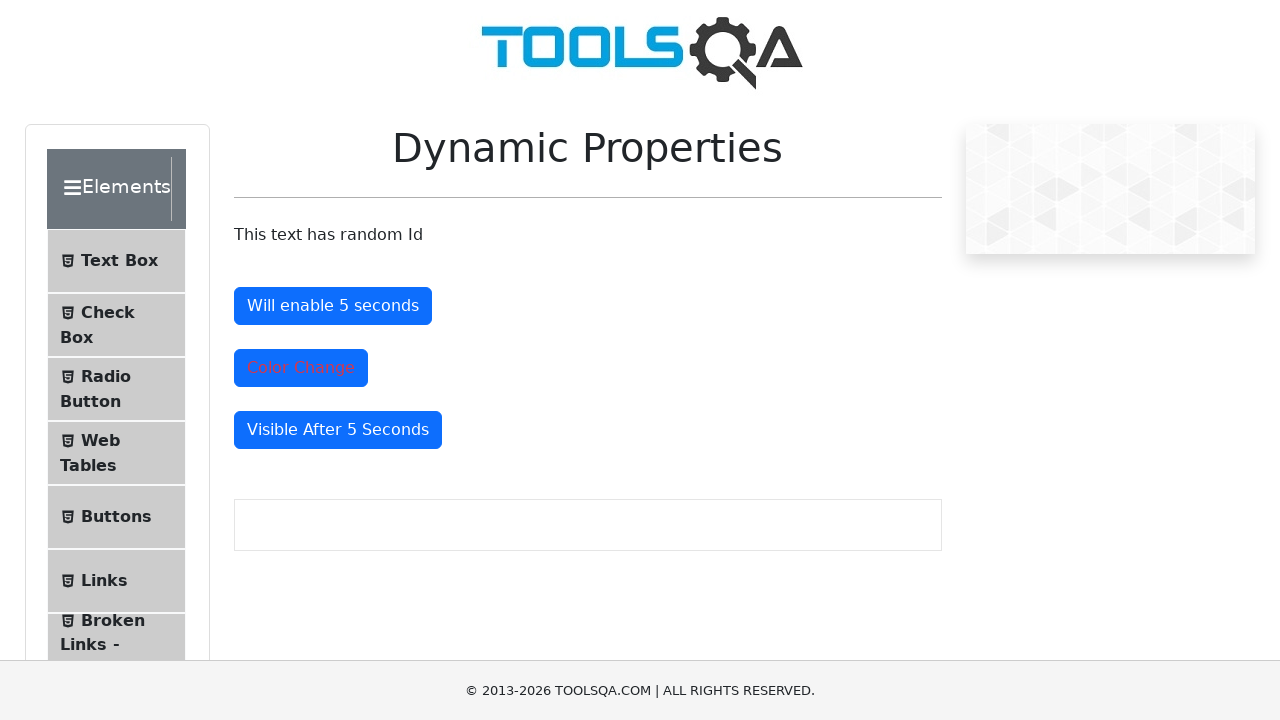

Clicked the dynamically appearing element at (338, 430) on #visibleAfter
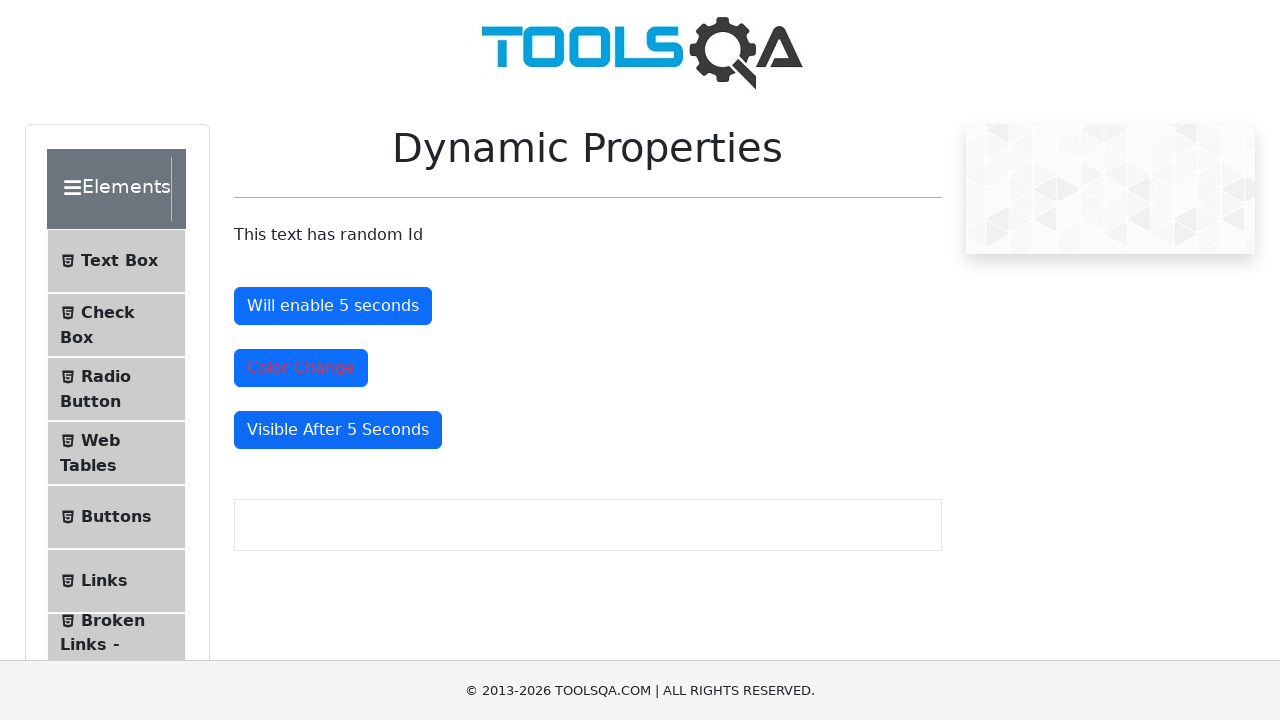

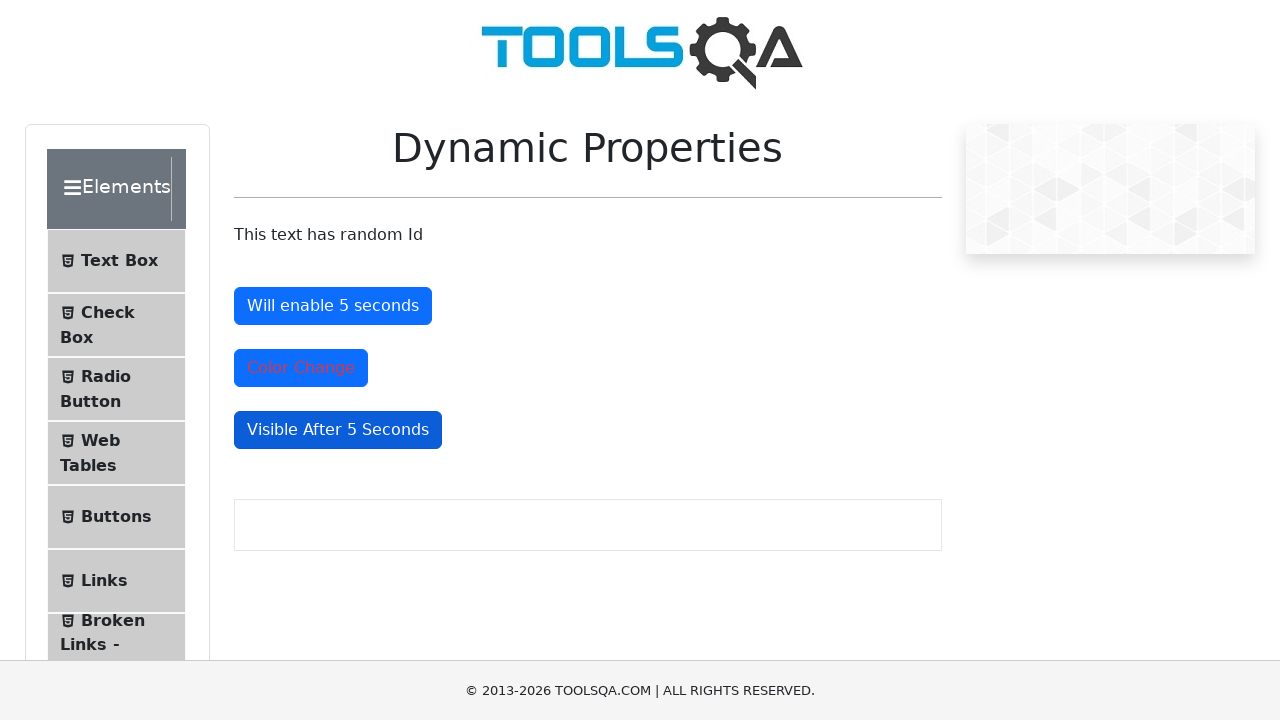